Tests click functionality by clicking Add Element button and verifying a new element appears

Starting URL: https://the-internet.herokuapp.com/add_remove_elements/

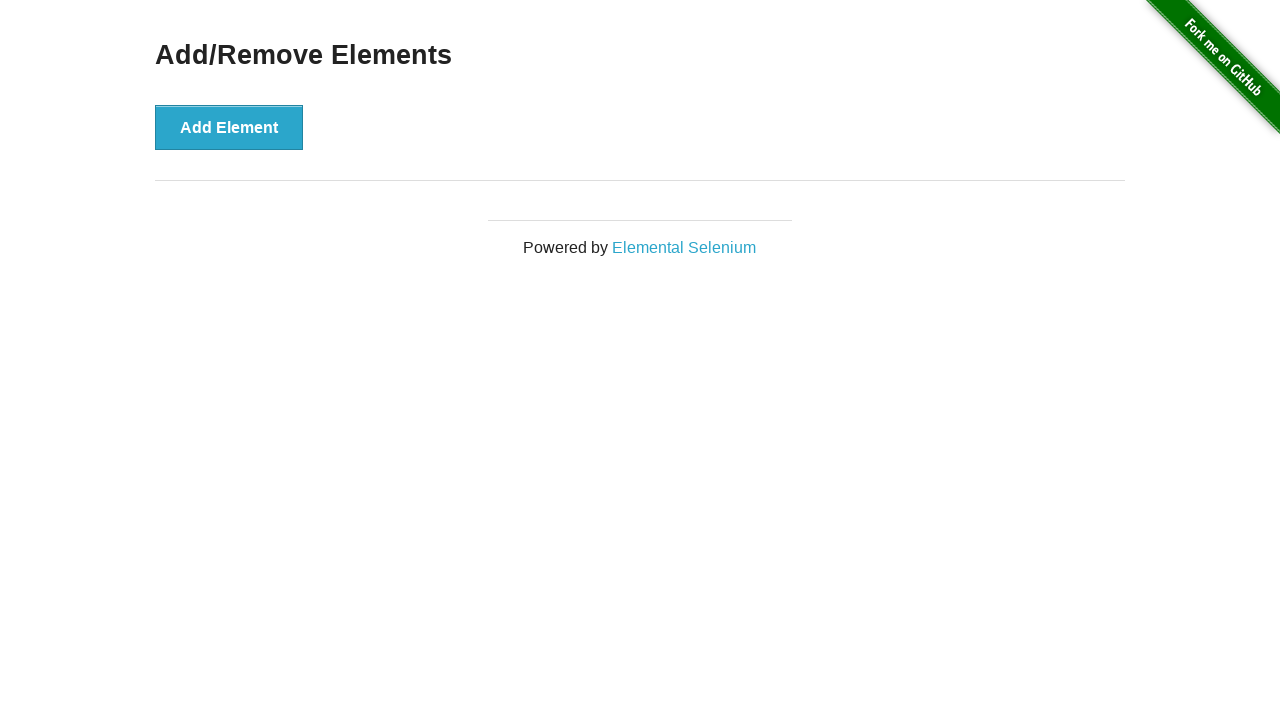

Waited for page to load (networkidle)
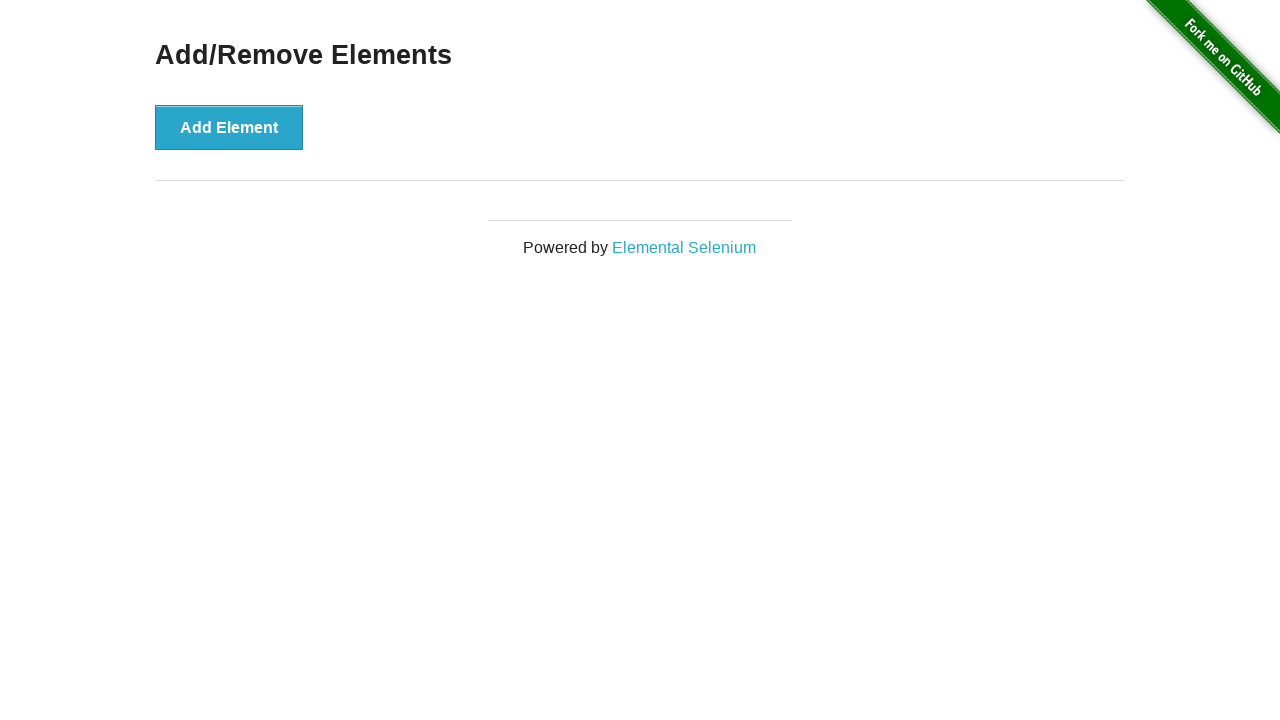

Clicked Add Element button at (229, 127) on button:has-text("Add Element")
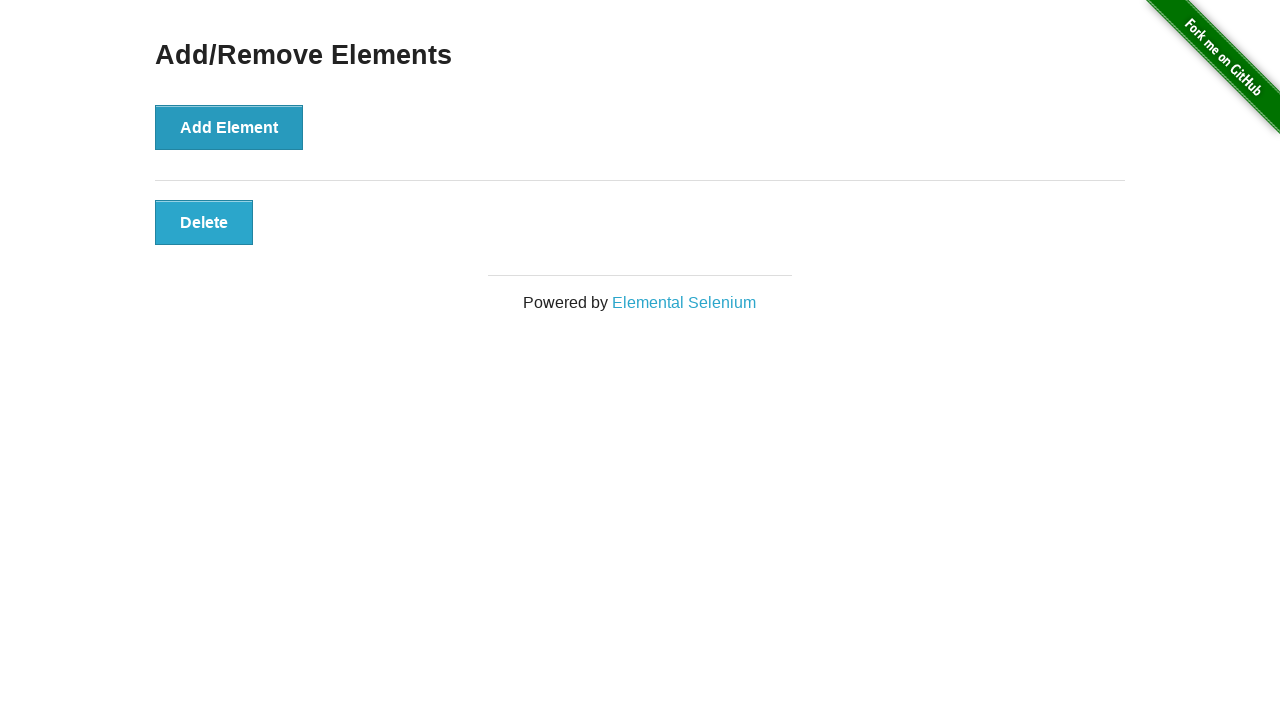

Verified new element appeared with class 'added-manually'
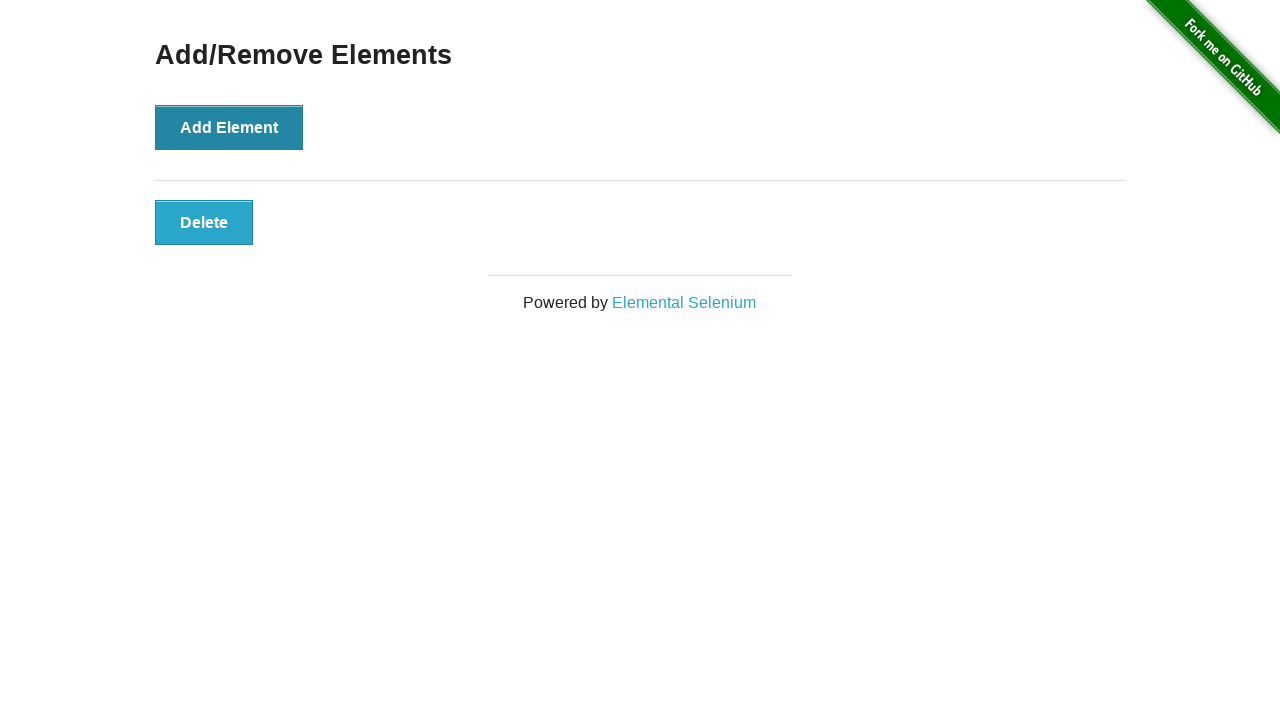

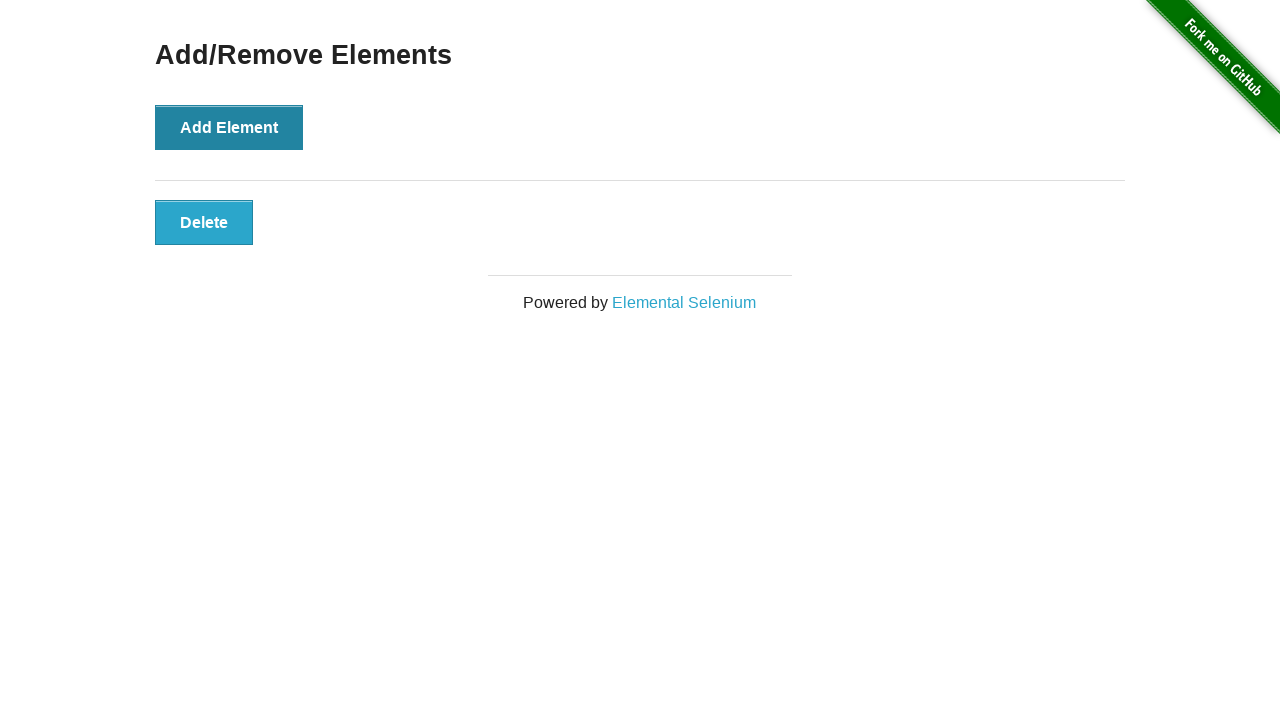